Opens the RedBus website with the browser window maximized. This is a basic navigation test to verify the page loads correctly.

Starting URL: https://www.redbus.in/

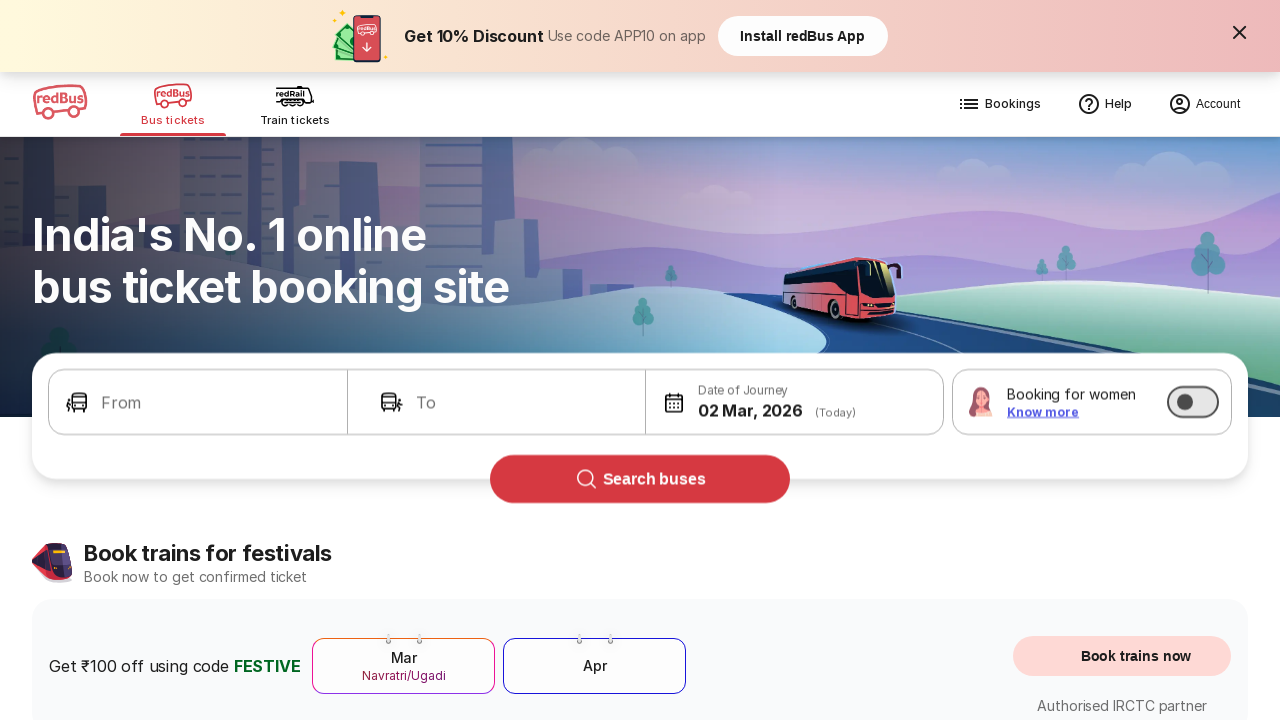

Waited for page to reach domcontentloaded state
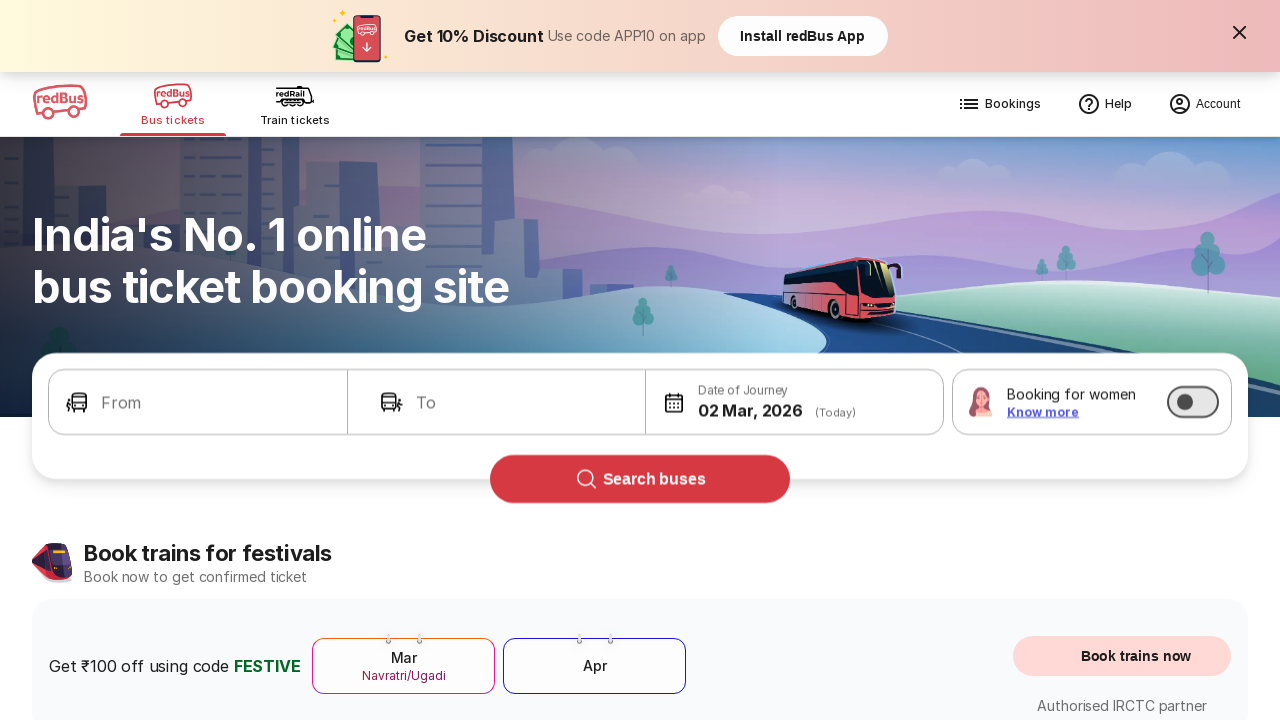

Verified body element is present on RedBus homepage
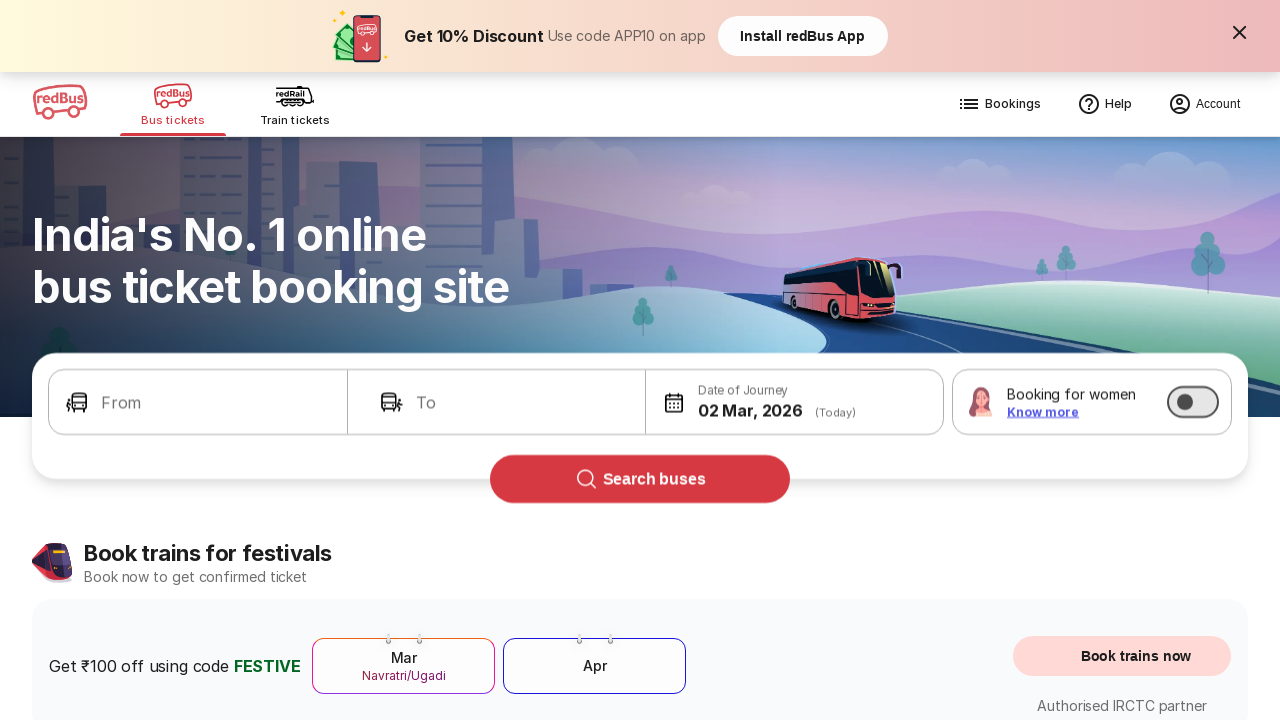

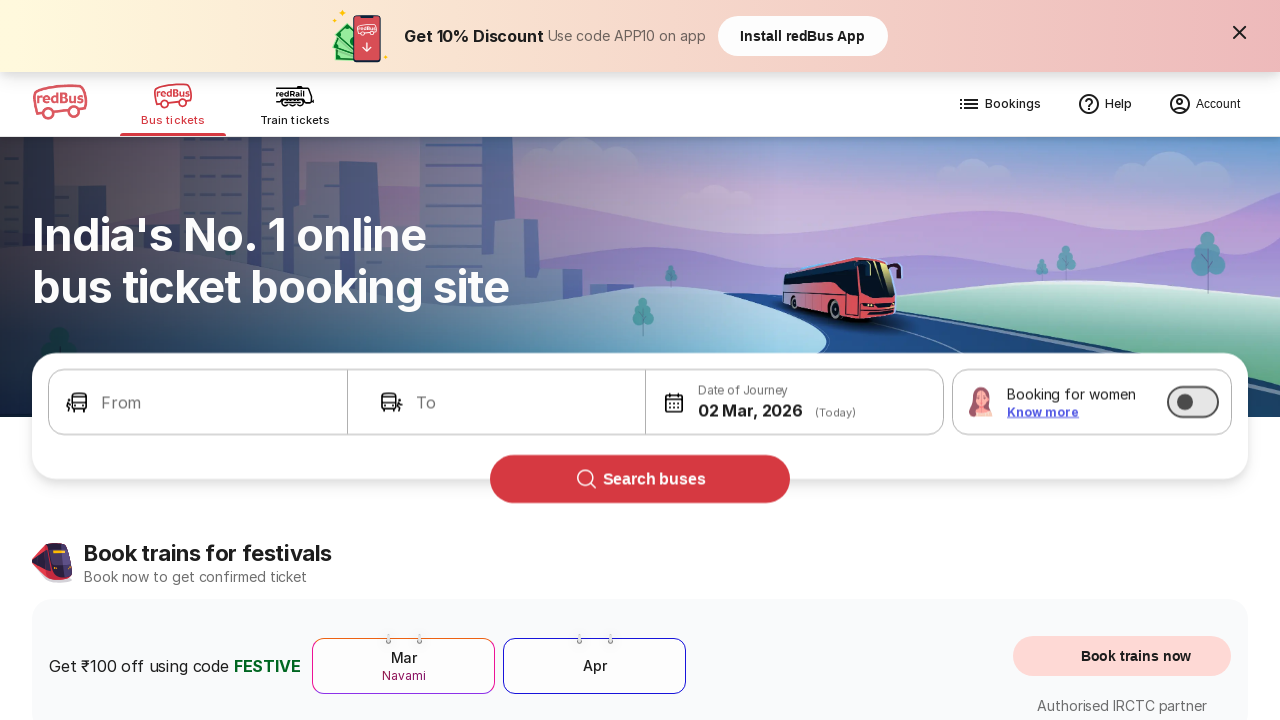